Tests checkbox and radio button interactions on the jQuery UI demo page by switching to an iframe and clicking on various checkbox and radio button elements

Starting URL: https://jqueryui.com/checkboxradio/

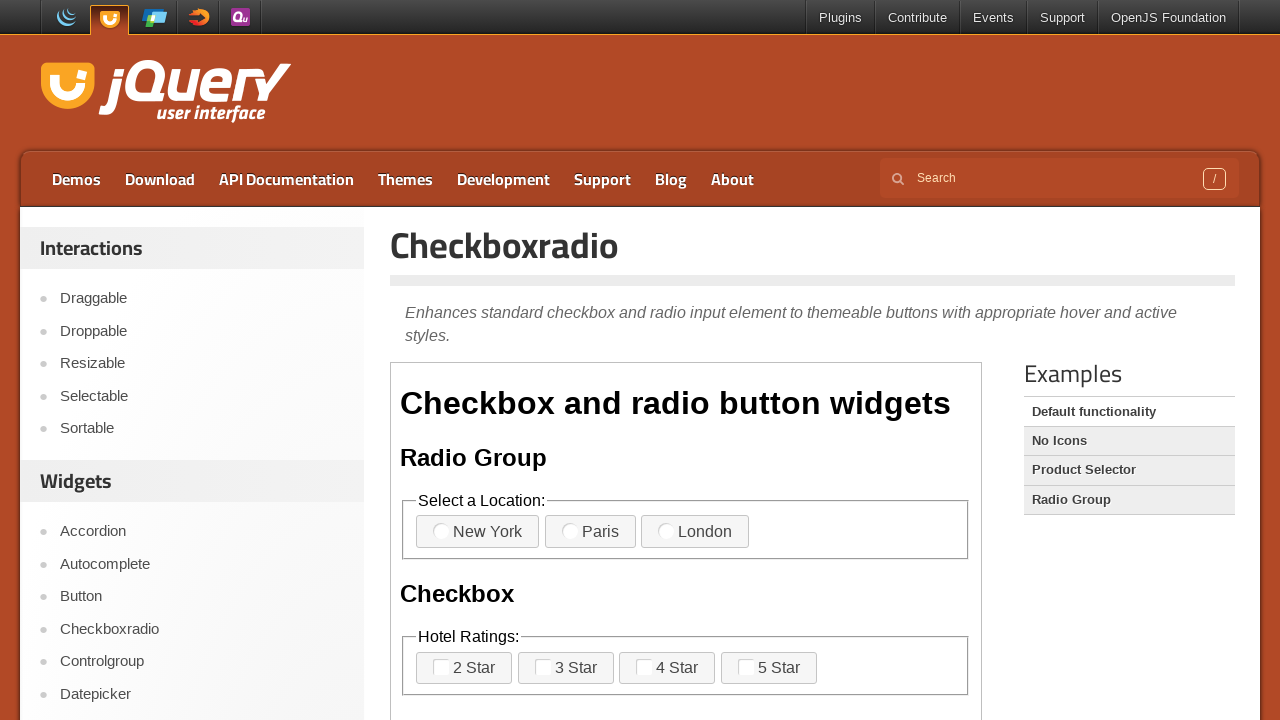

Located the first iframe on the jQuery UI checkboxradio demo page
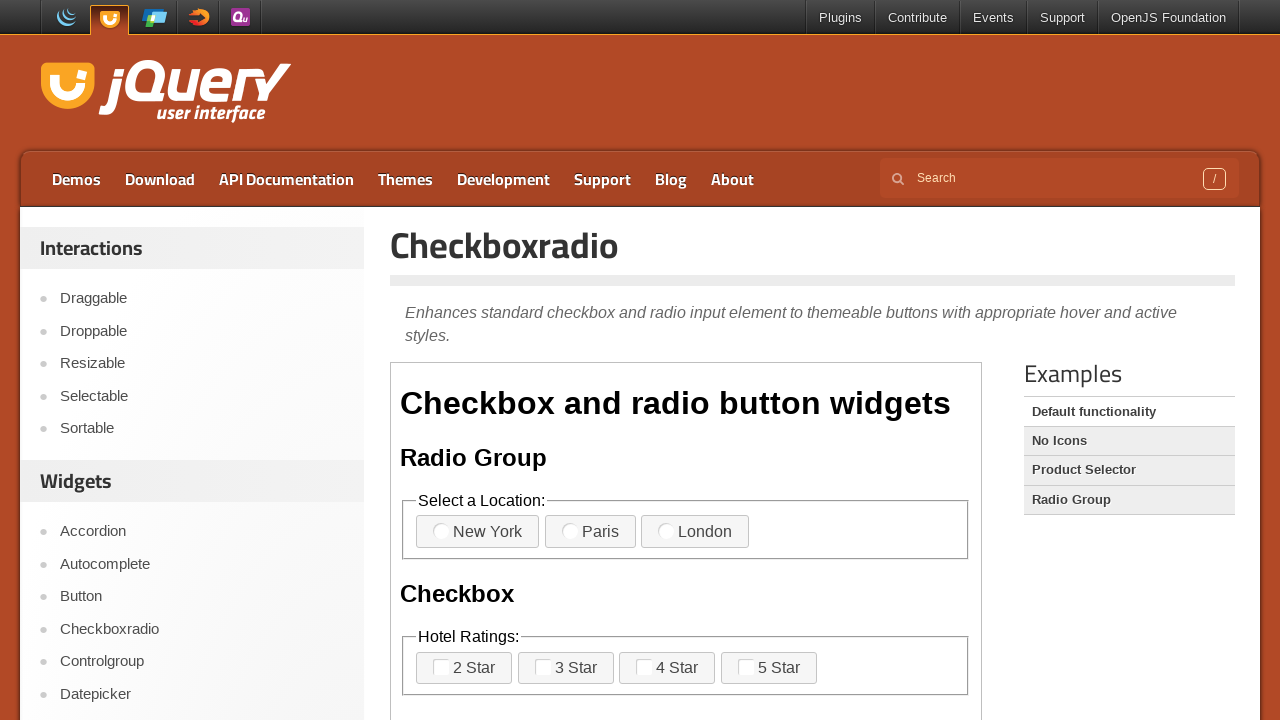

Clicked the first checkbox label at (478, 532) on iframe >> nth=0 >> internal:control=enter-frame >> xpath=/html/body/div/fieldset
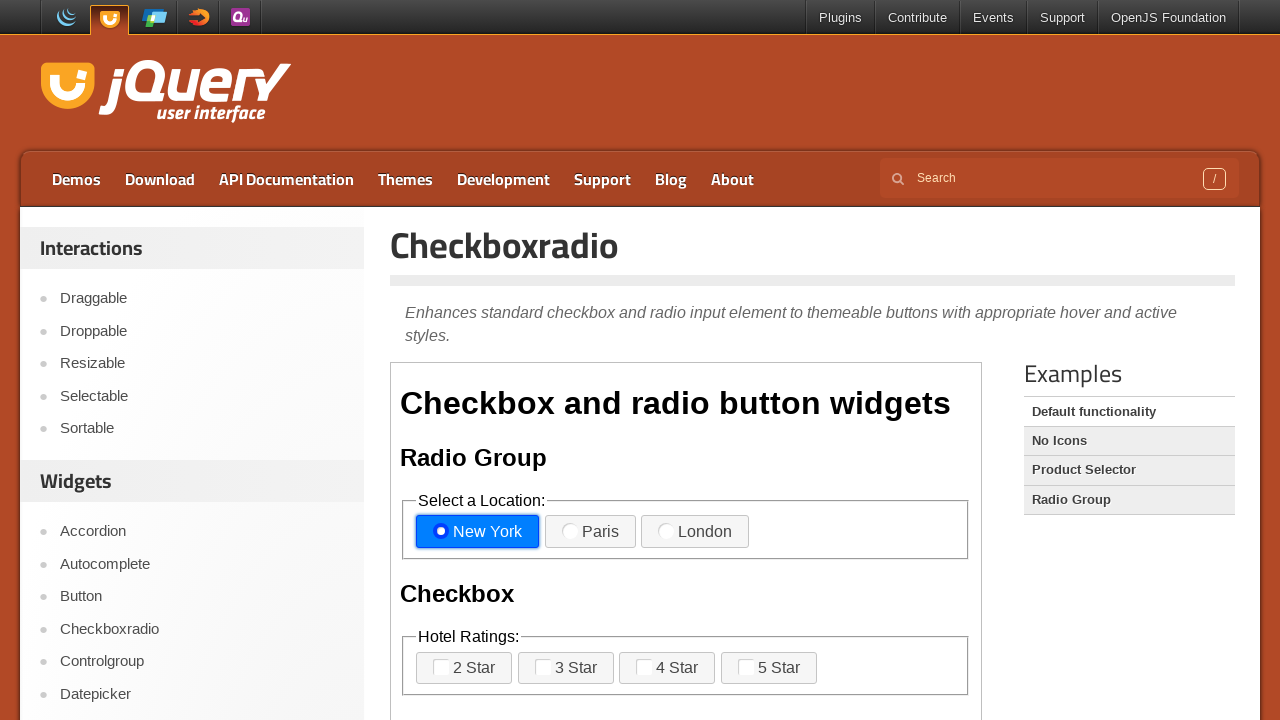

Clicked the second radio button in the second fieldset at (543, 667) on iframe >> nth=0 >> internal:control=enter-frame >> xpath=/html/body/div/fieldset
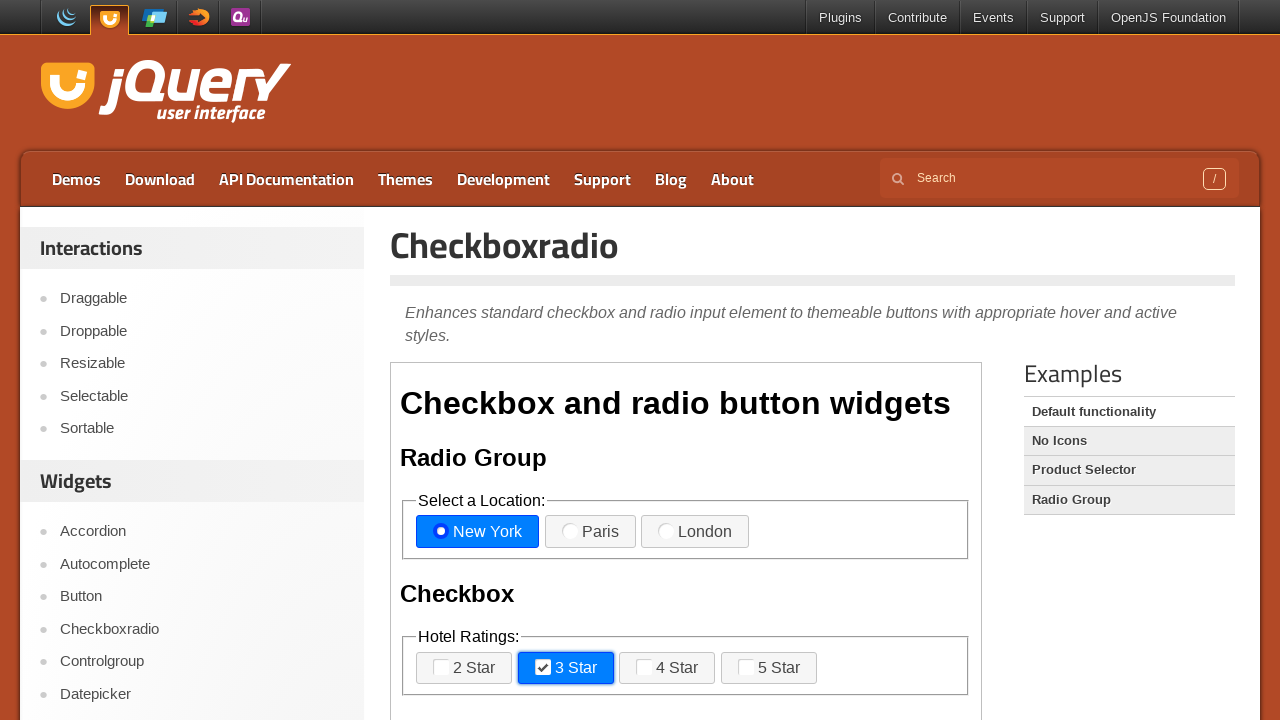

Clicked the third option in the third fieldset at (686, 360) on iframe >> nth=0 >> internal:control=enter-frame >> xpath=/html/body/div/fieldset
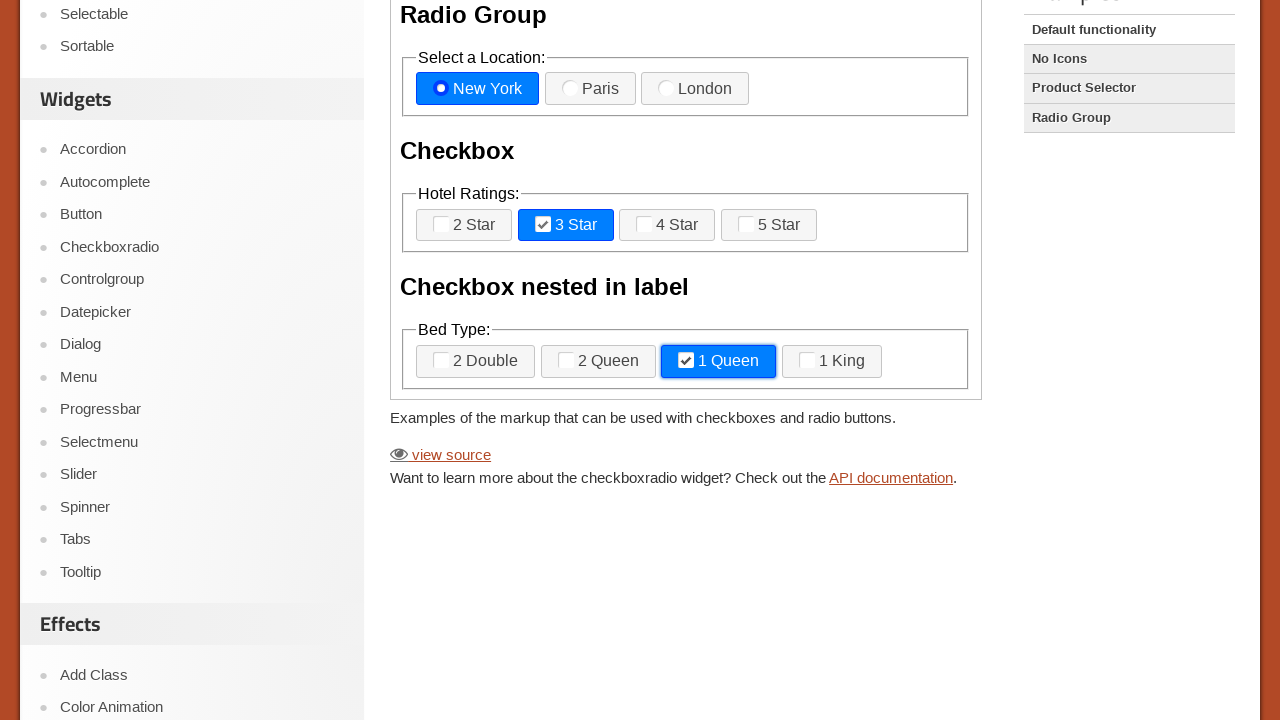

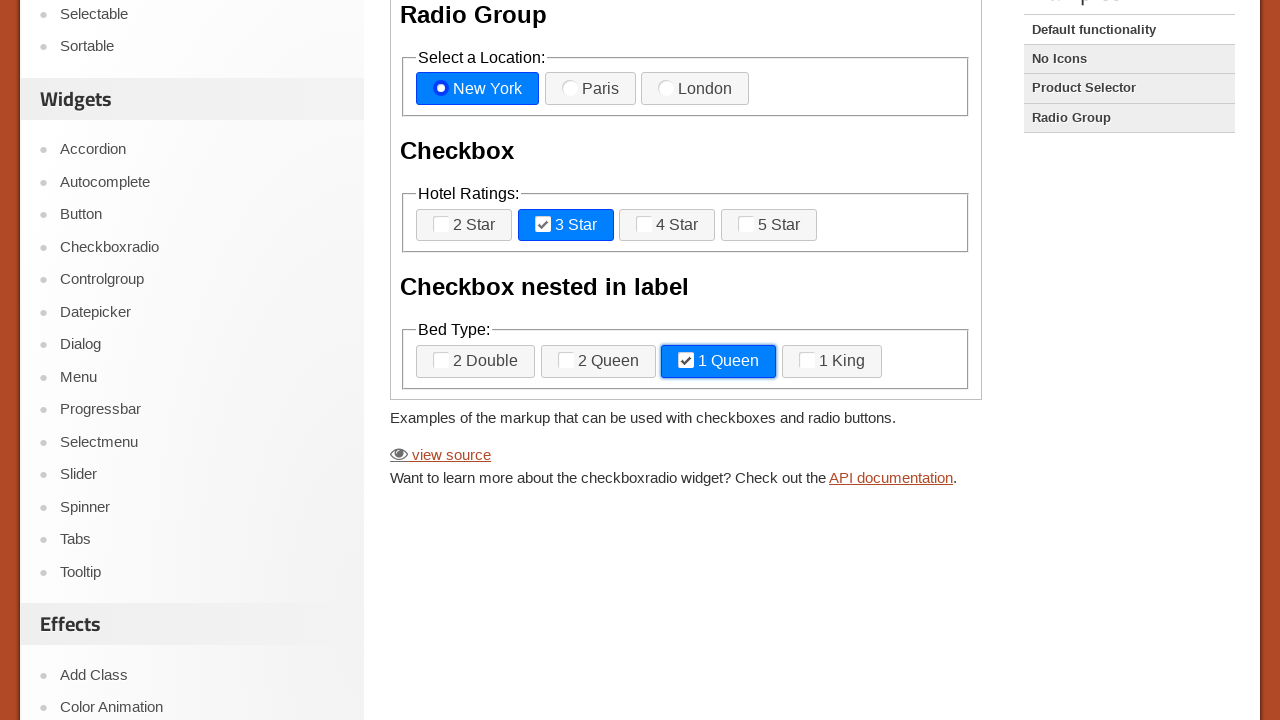